Tests checkbox handling functionality by selecting all checkboxes and then unselecting them

Starting URL: https://testautomationpractice.blogspot.com/

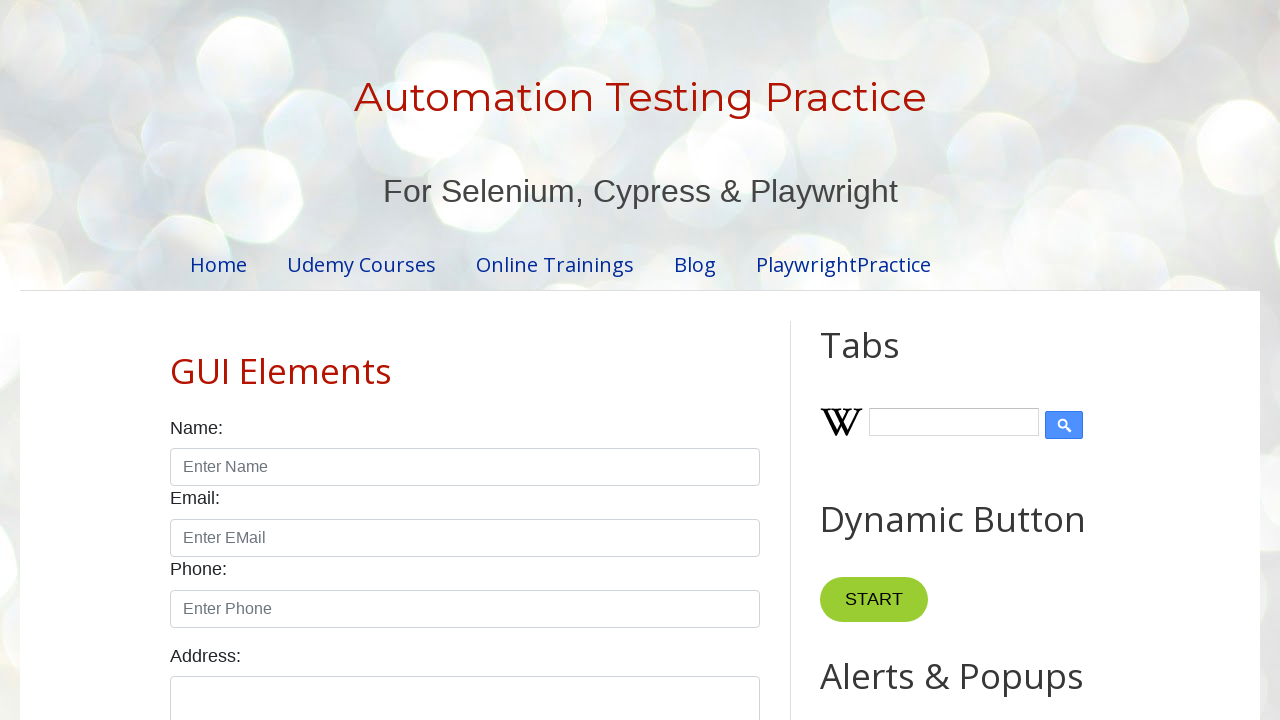

Located all checkboxes with form-check-input class
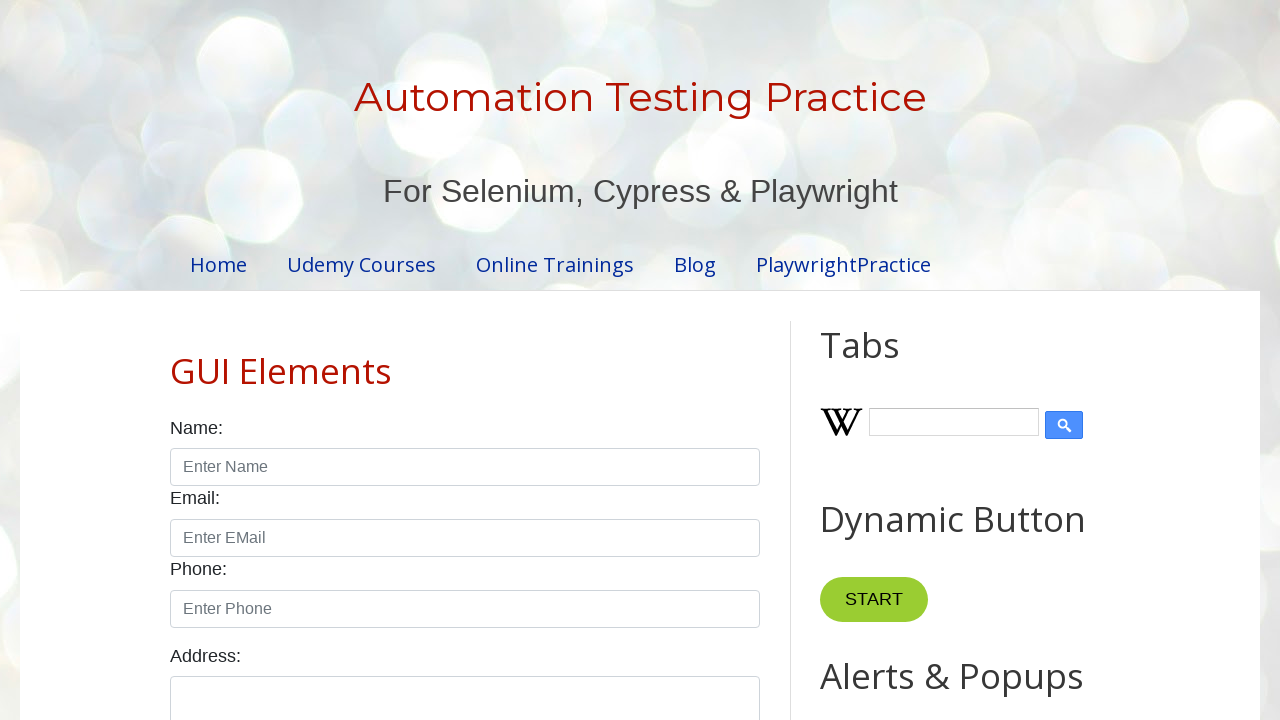

Found total of 7 checkboxes
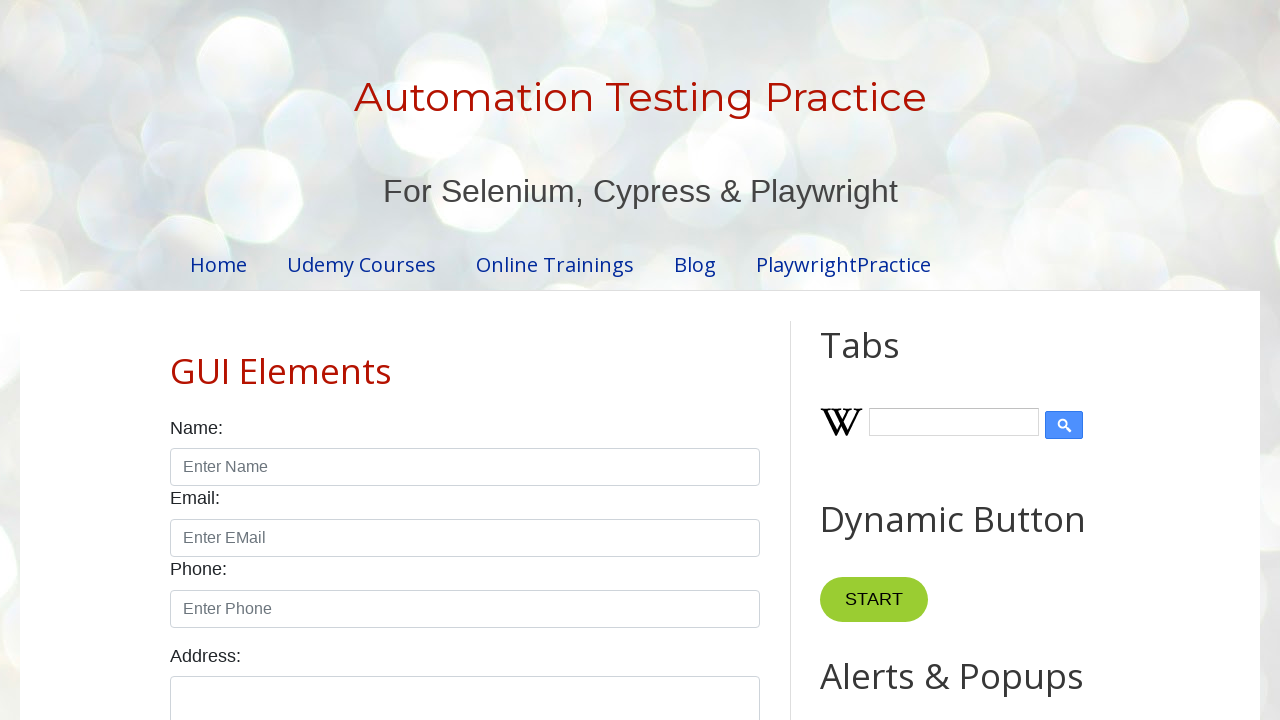

Clicked a checkbox to select it at (176, 360) on xpath=//input[@type='checkbox'][@class='form-check-input'] >> nth=0
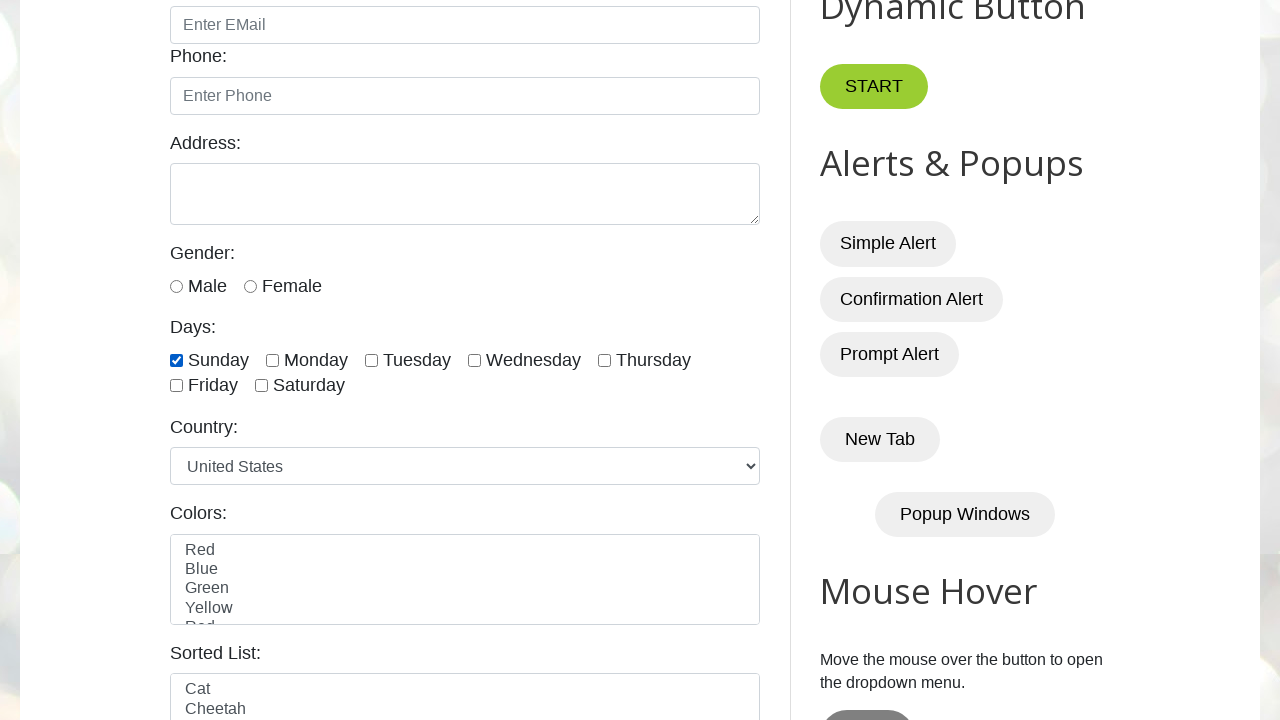

Clicked a checkbox to select it at (272, 360) on xpath=//input[@type='checkbox'][@class='form-check-input'] >> nth=1
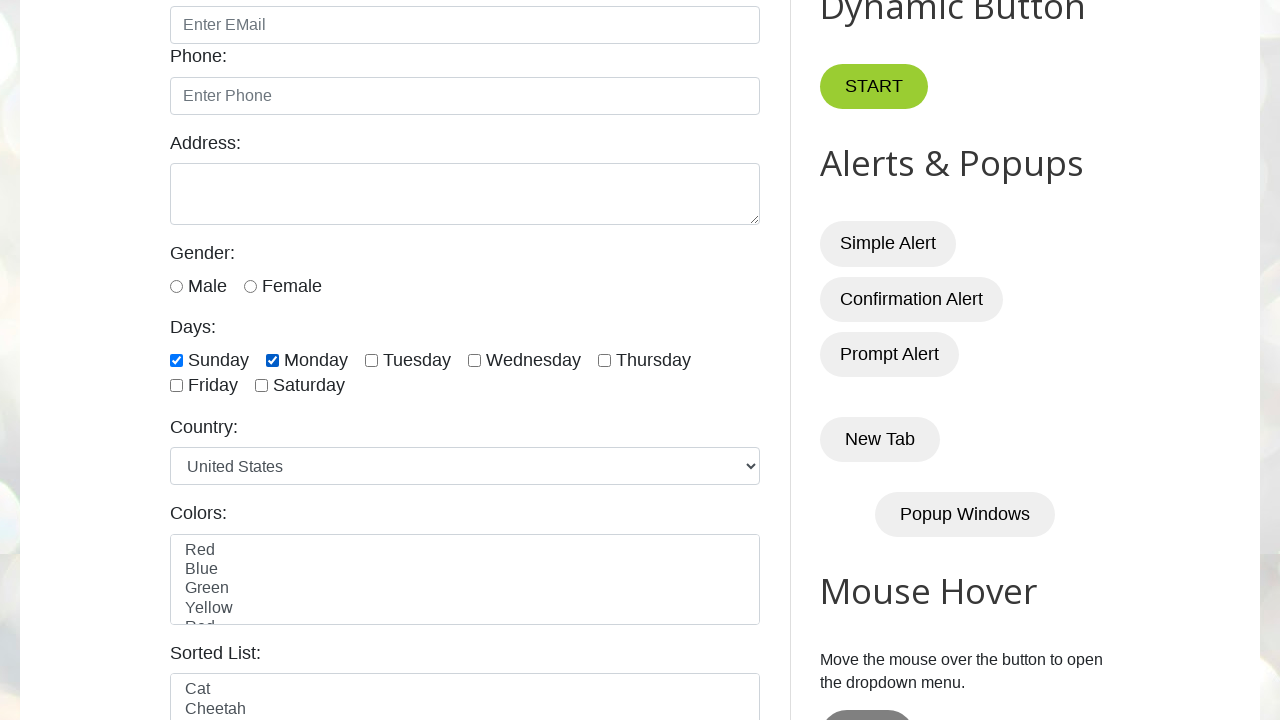

Clicked a checkbox to select it at (372, 360) on xpath=//input[@type='checkbox'][@class='form-check-input'] >> nth=2
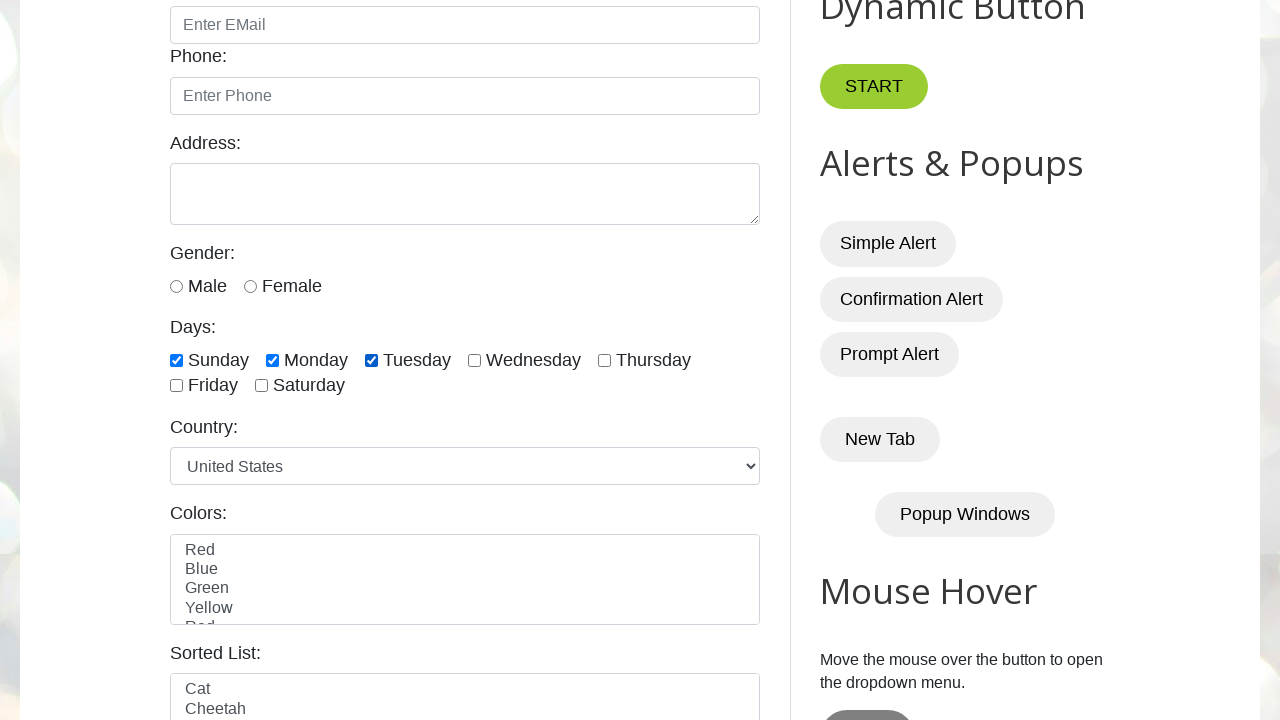

Clicked a checkbox to select it at (474, 360) on xpath=//input[@type='checkbox'][@class='form-check-input'] >> nth=3
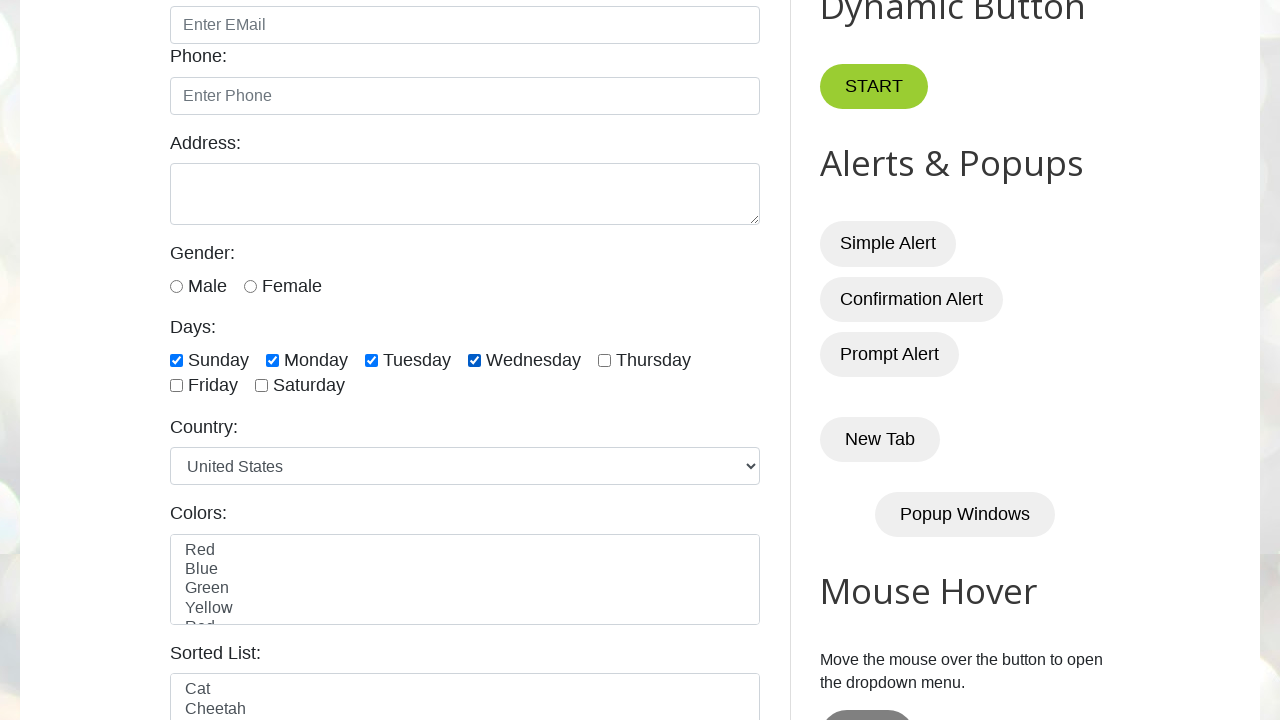

Clicked a checkbox to select it at (604, 360) on xpath=//input[@type='checkbox'][@class='form-check-input'] >> nth=4
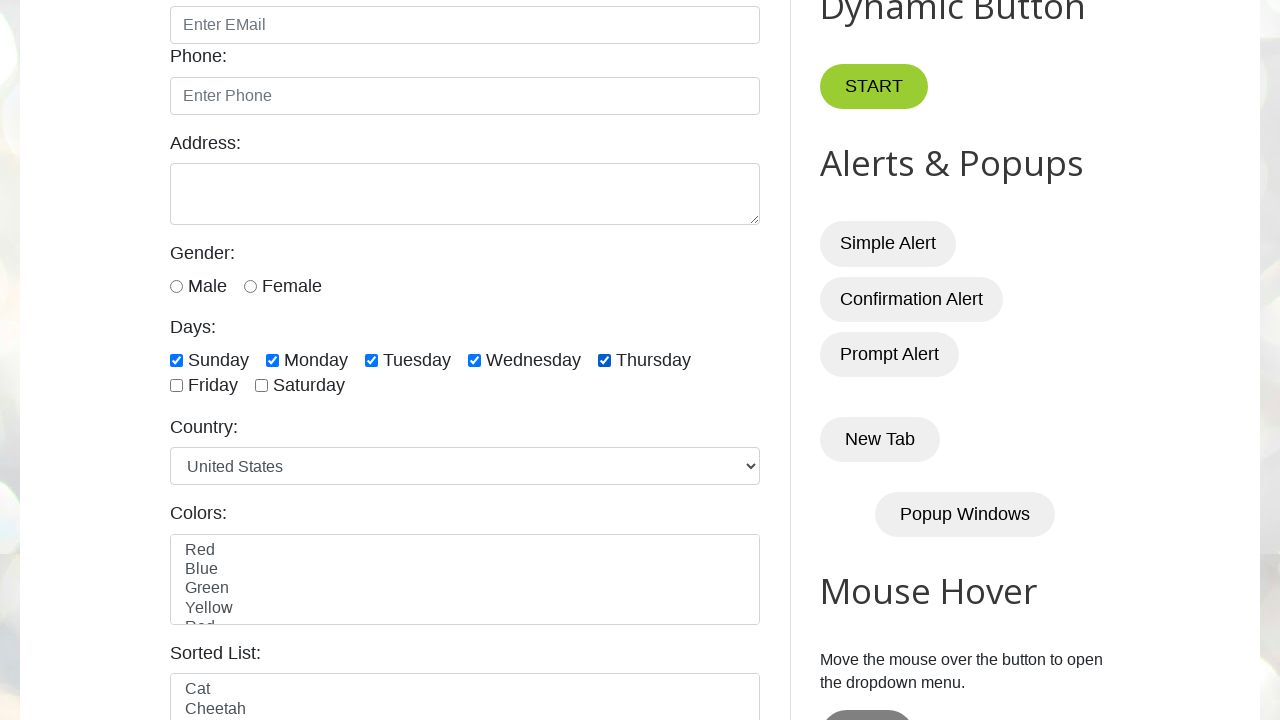

Clicked a checkbox to select it at (176, 386) on xpath=//input[@type='checkbox'][@class='form-check-input'] >> nth=5
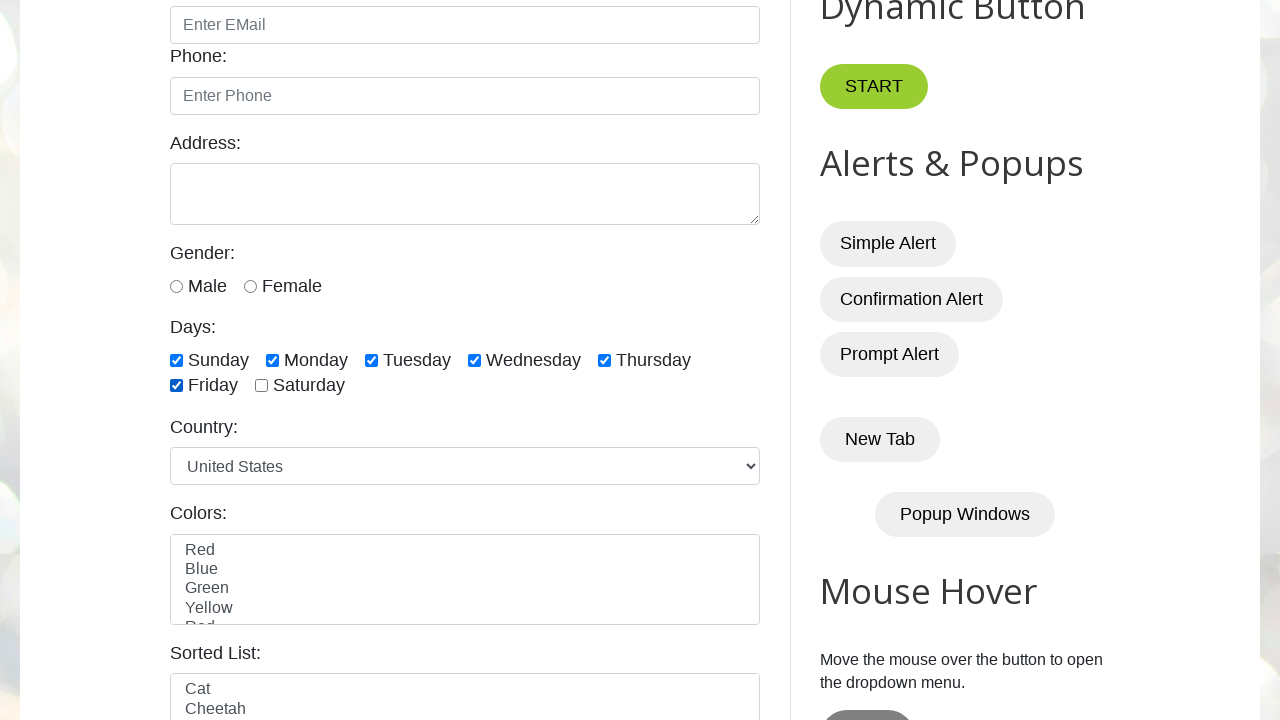

Clicked a checkbox to select it at (262, 386) on xpath=//input[@type='checkbox'][@class='form-check-input'] >> nth=6
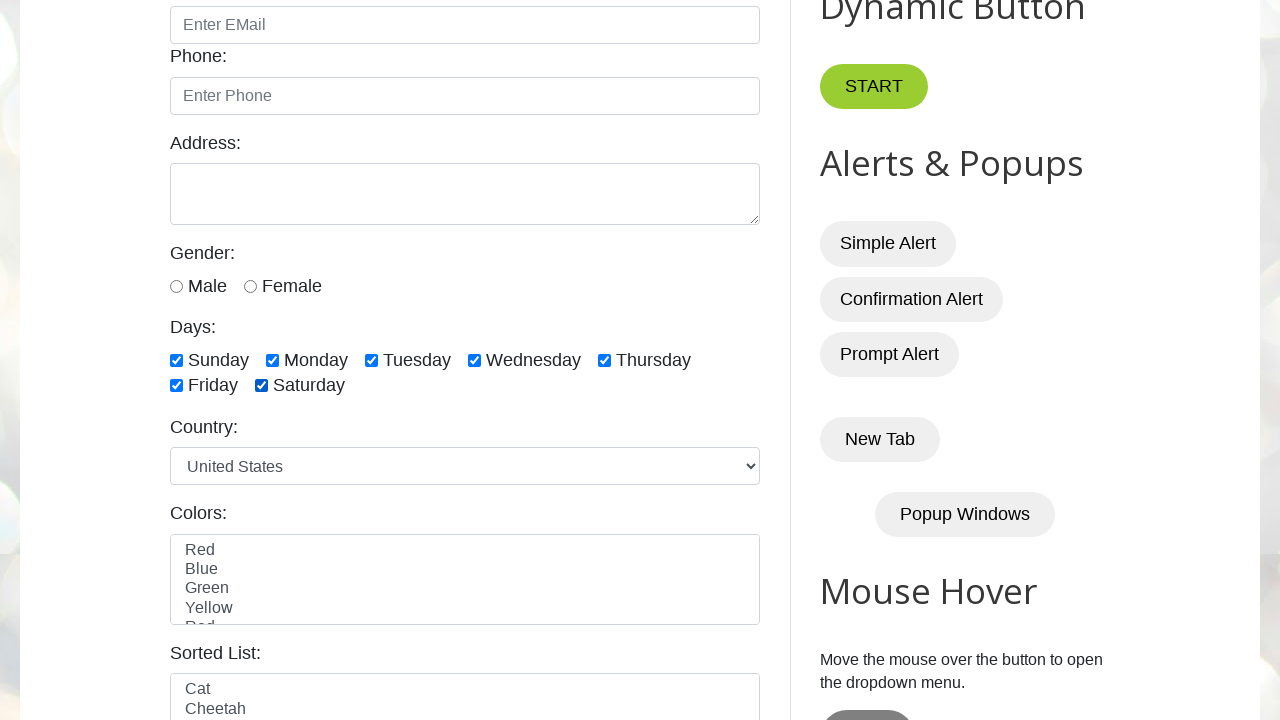

Waited 5 seconds to observe all checkboxes in selected state
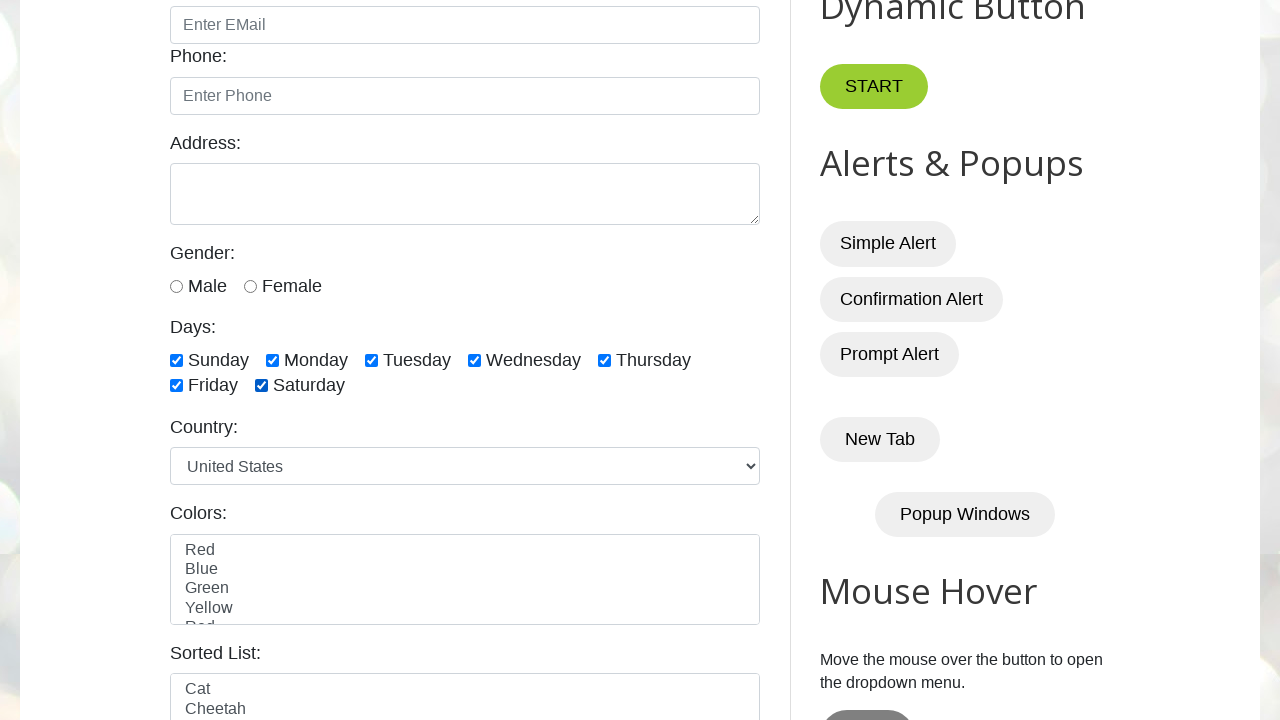

Clicked a checked checkbox to unselect it at (176, 360) on xpath=//input[@type='checkbox'][@class='form-check-input'] >> nth=0
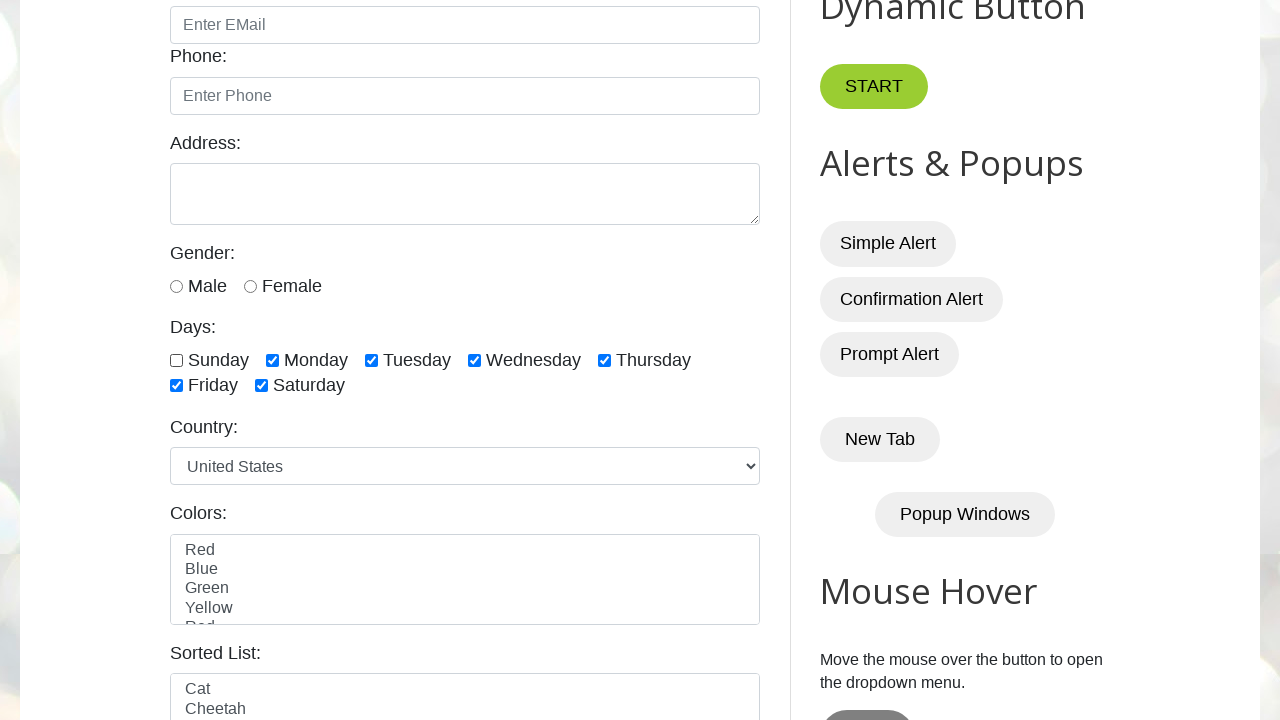

Clicked a checked checkbox to unselect it at (272, 360) on xpath=//input[@type='checkbox'][@class='form-check-input'] >> nth=1
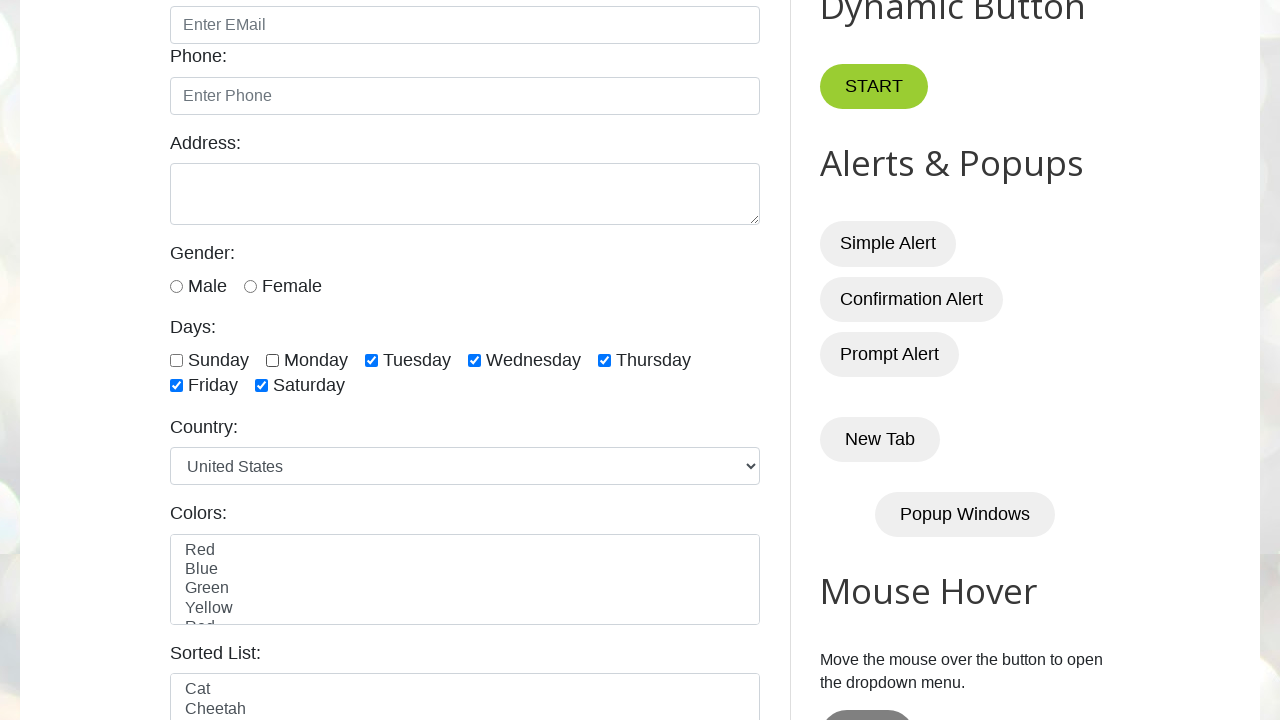

Clicked a checked checkbox to unselect it at (372, 360) on xpath=//input[@type='checkbox'][@class='form-check-input'] >> nth=2
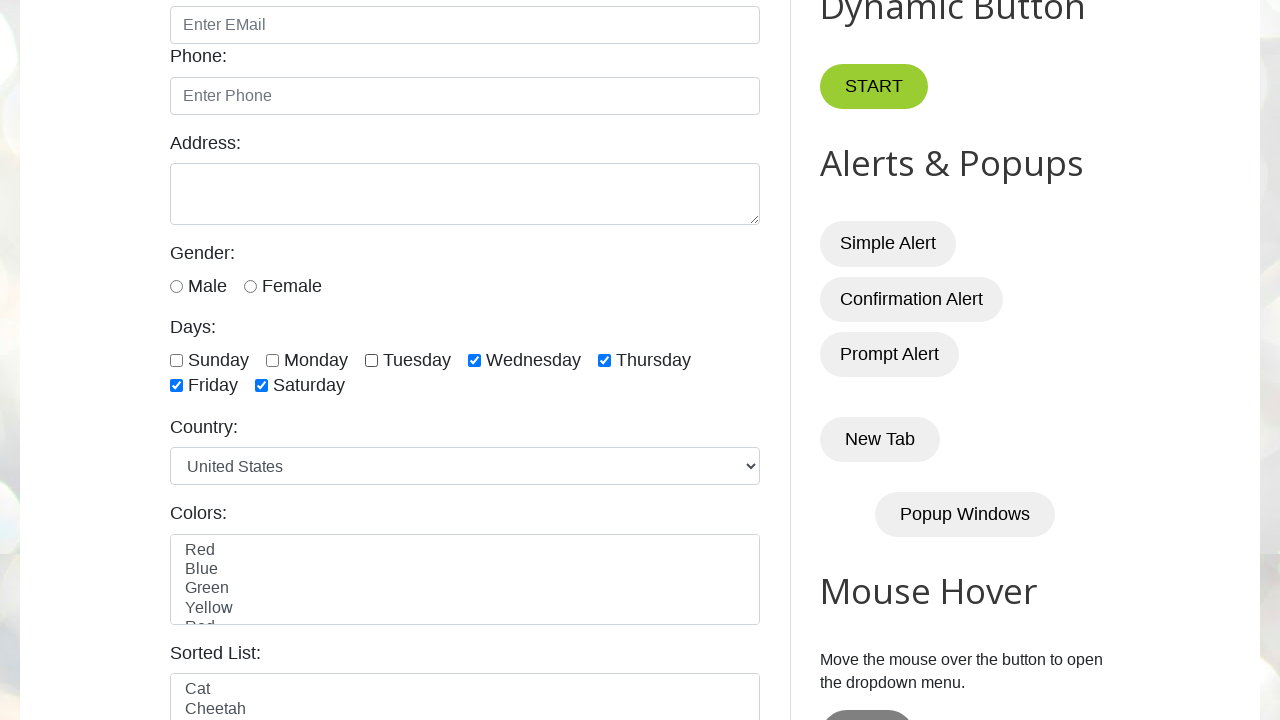

Clicked a checked checkbox to unselect it at (474, 360) on xpath=//input[@type='checkbox'][@class='form-check-input'] >> nth=3
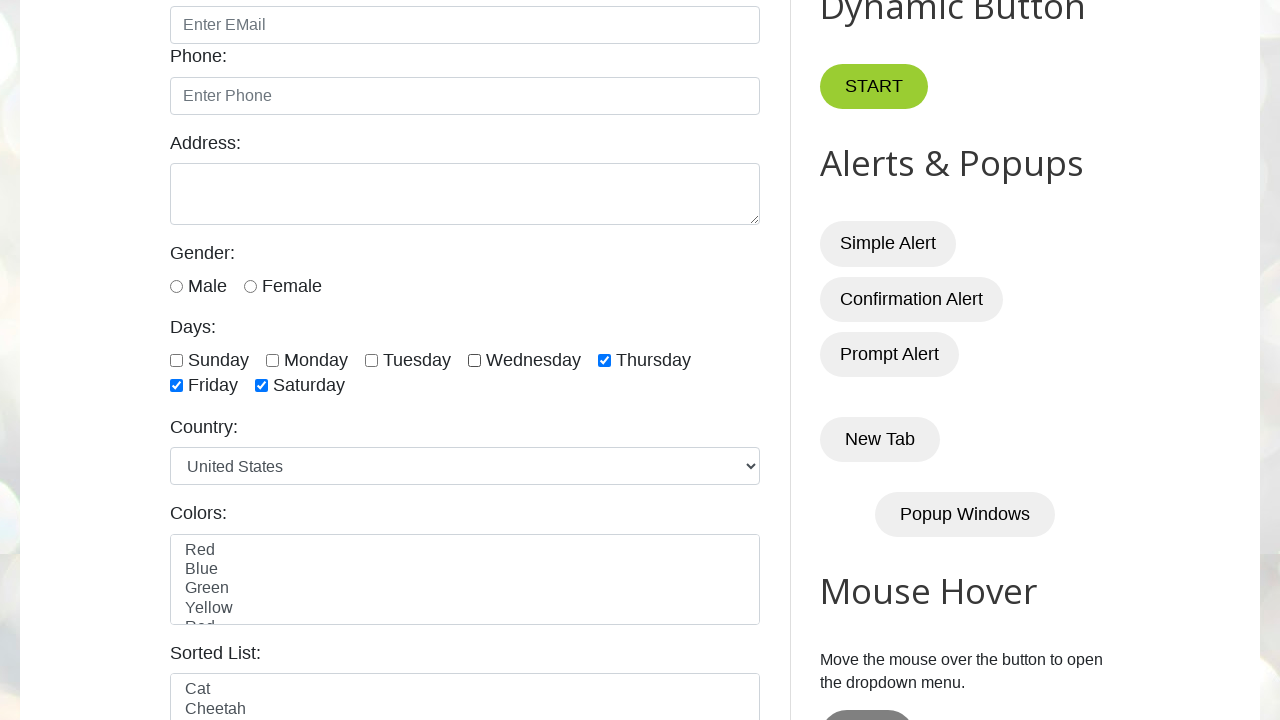

Clicked a checked checkbox to unselect it at (604, 360) on xpath=//input[@type='checkbox'][@class='form-check-input'] >> nth=4
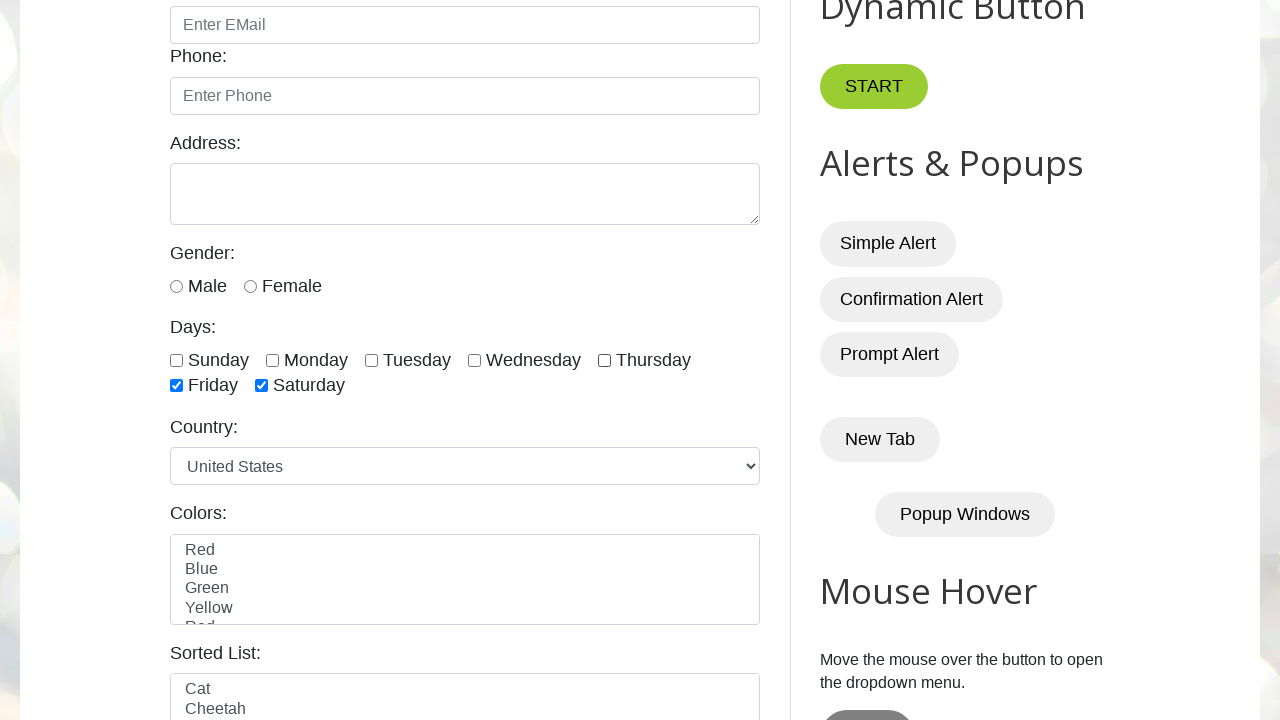

Clicked a checked checkbox to unselect it at (176, 386) on xpath=//input[@type='checkbox'][@class='form-check-input'] >> nth=5
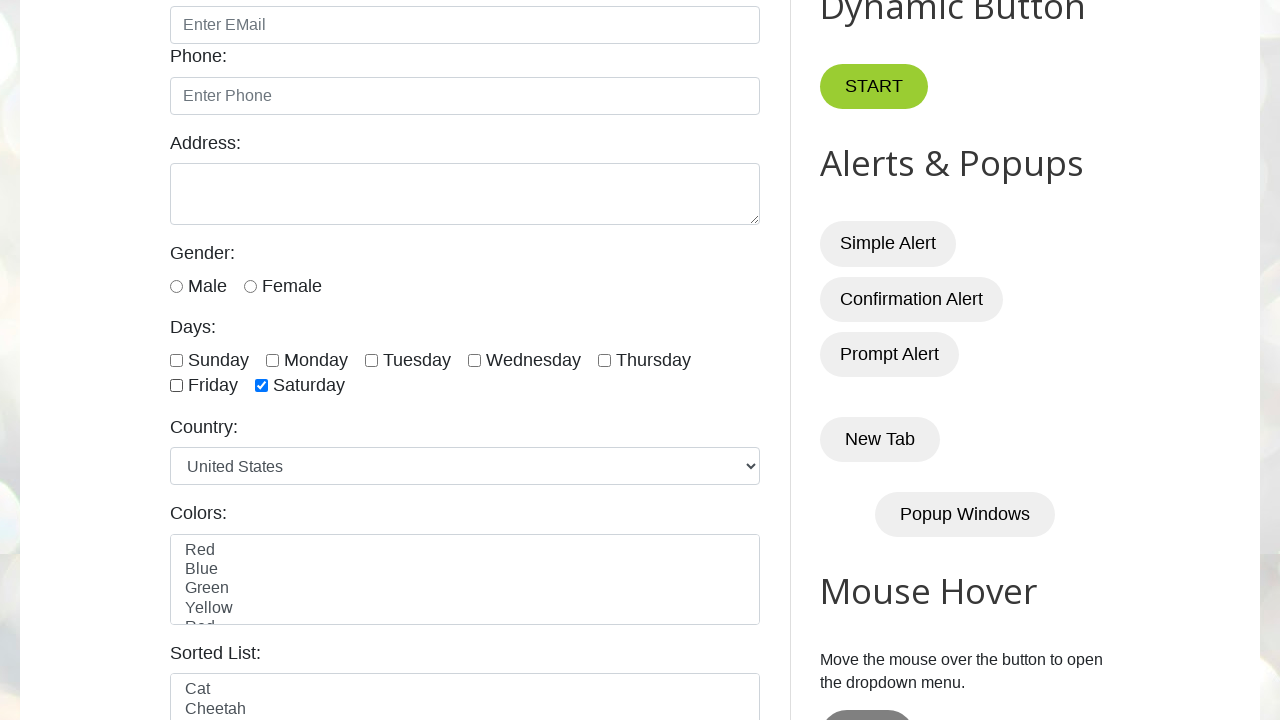

Clicked a checked checkbox to unselect it at (262, 386) on xpath=//input[@type='checkbox'][@class='form-check-input'] >> nth=6
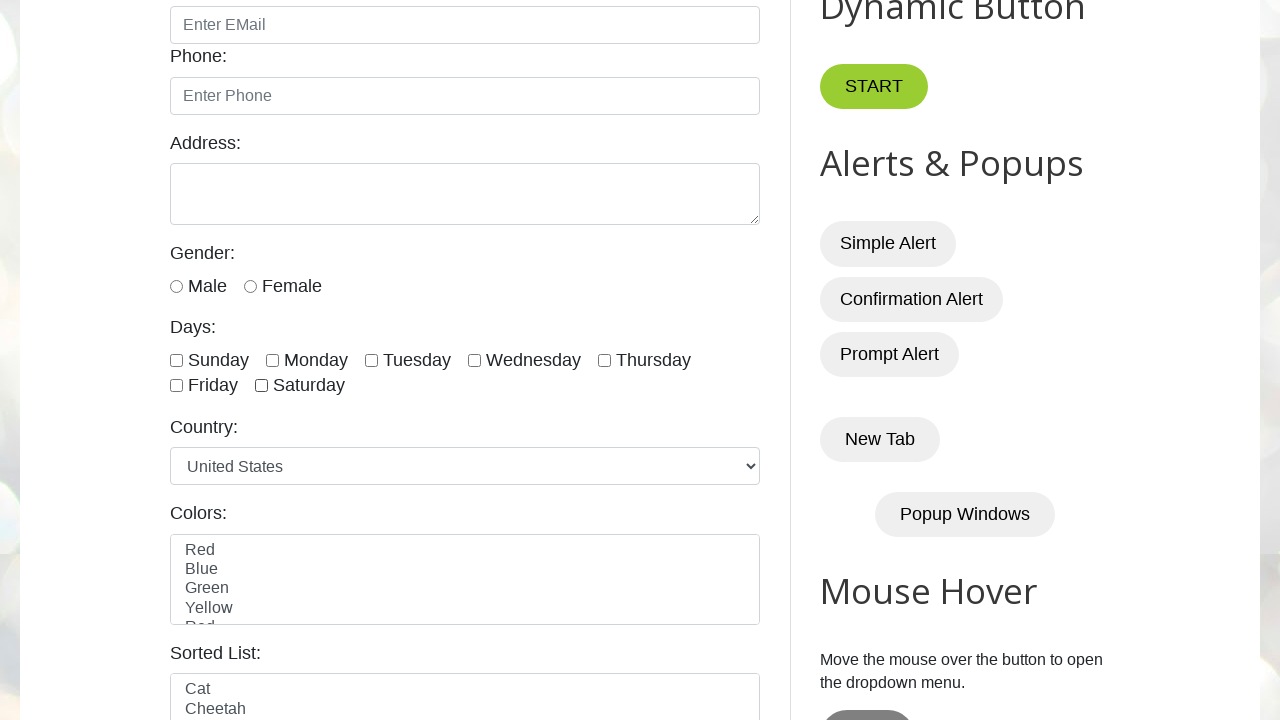

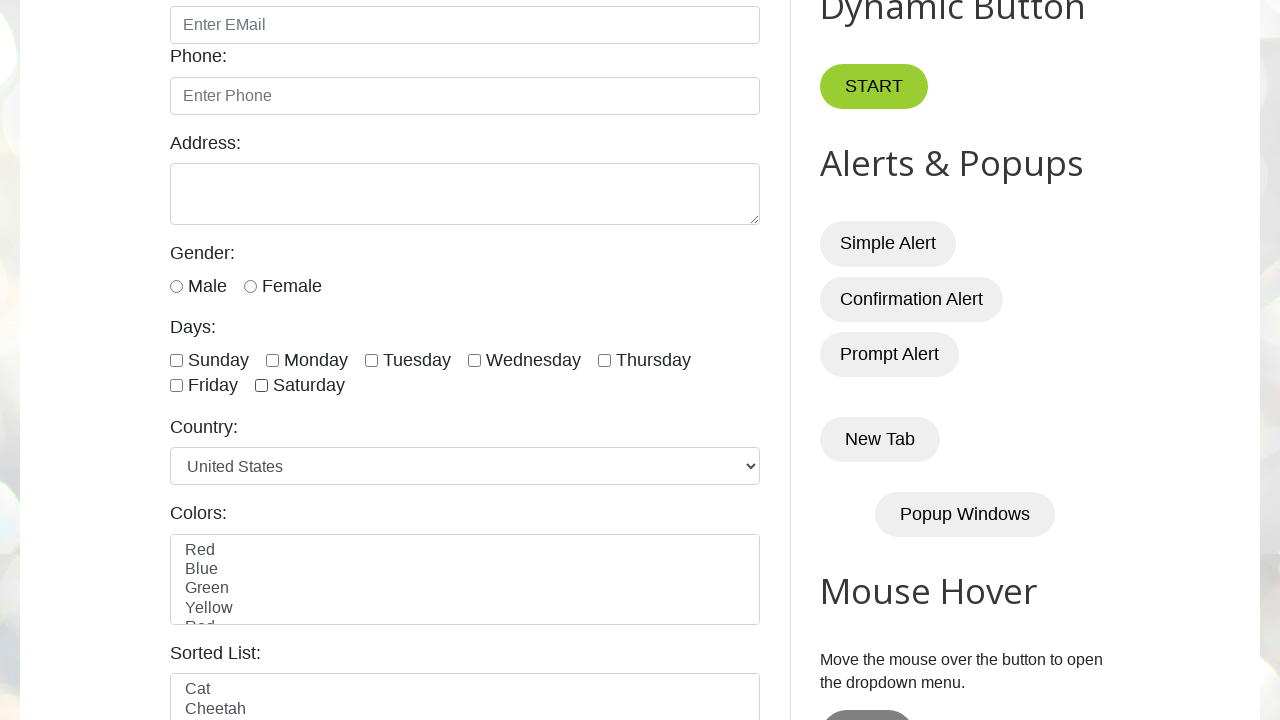